Verifies that the Tesla website has the correct page title

Starting URL: https://www.tesla.com/

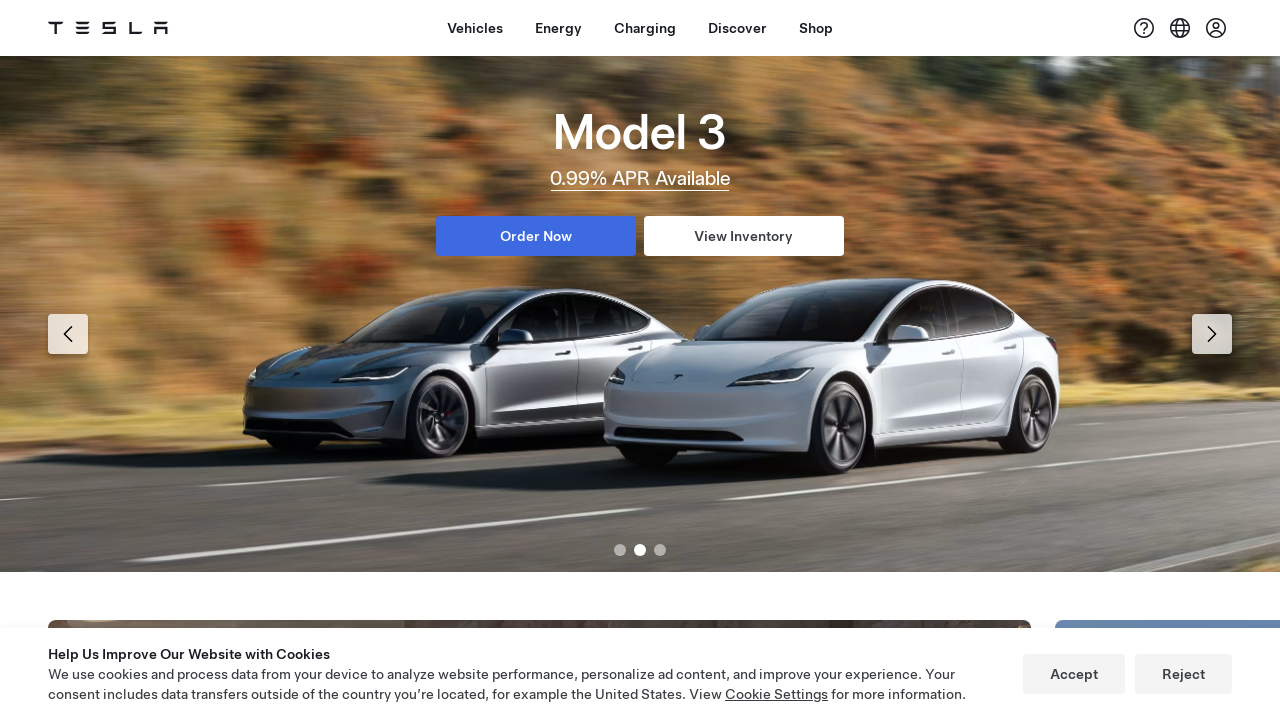

Navigated to Tesla website
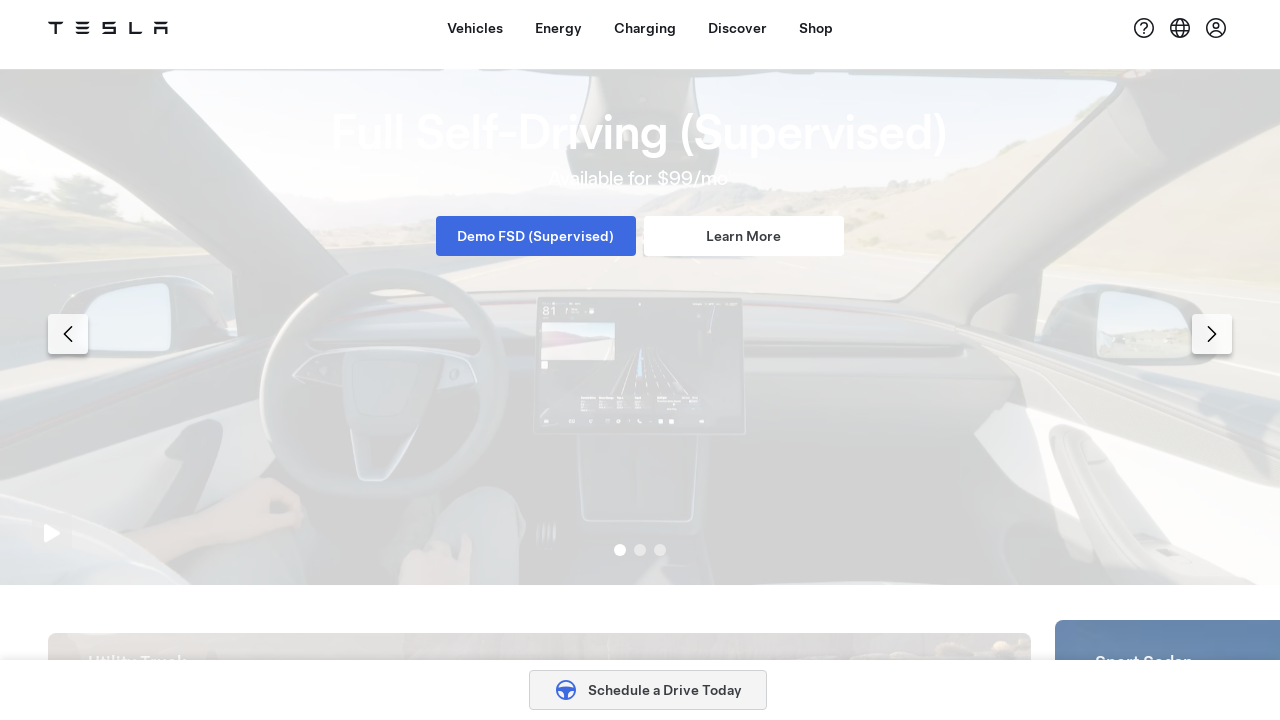

Verified page title is 'Electric Cars, Solar & Clean Energy | Tesla'
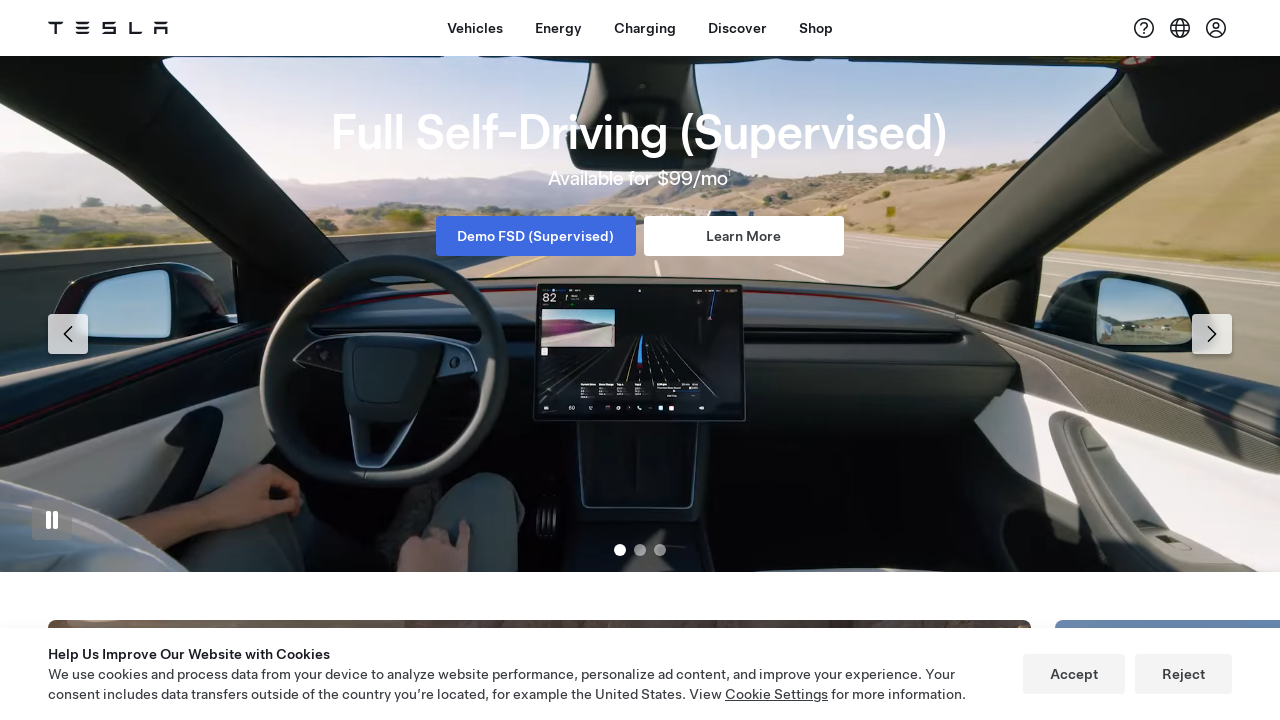

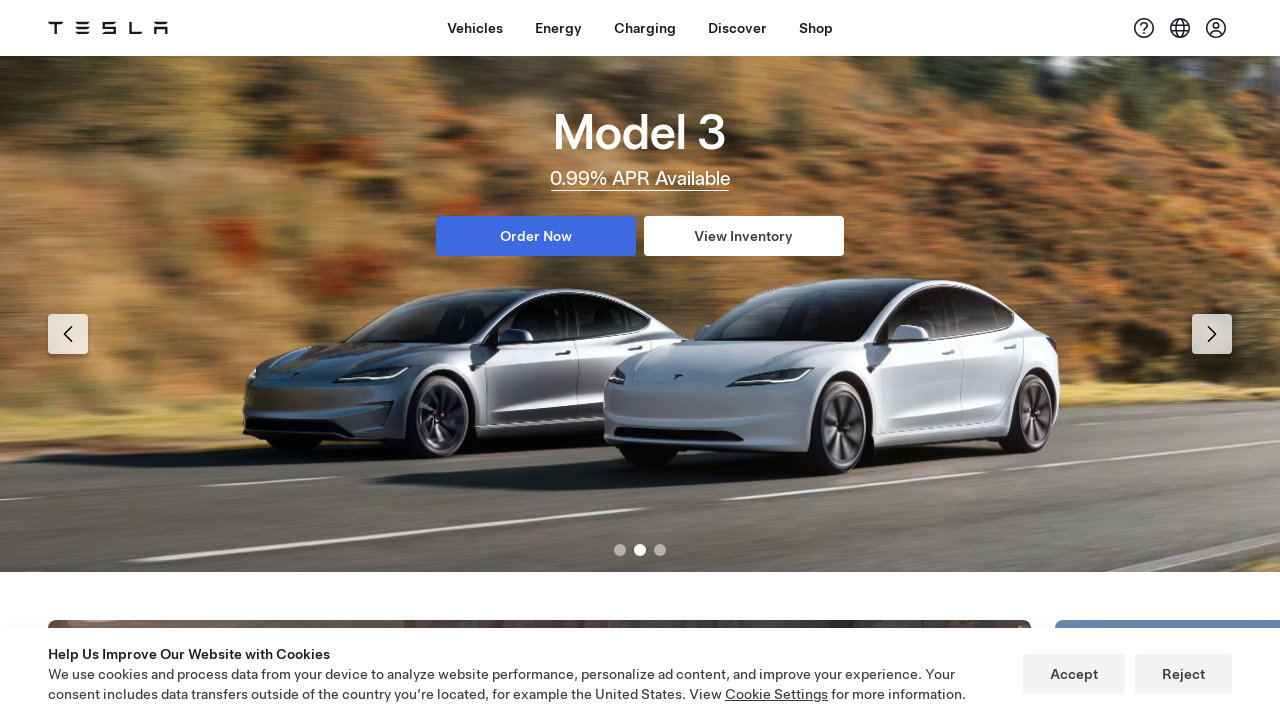